Tests login form validation by submitting incorrect credentials and verifying error message appears

Starting URL: https://dgarciasaltori.github.io/teste/login.html

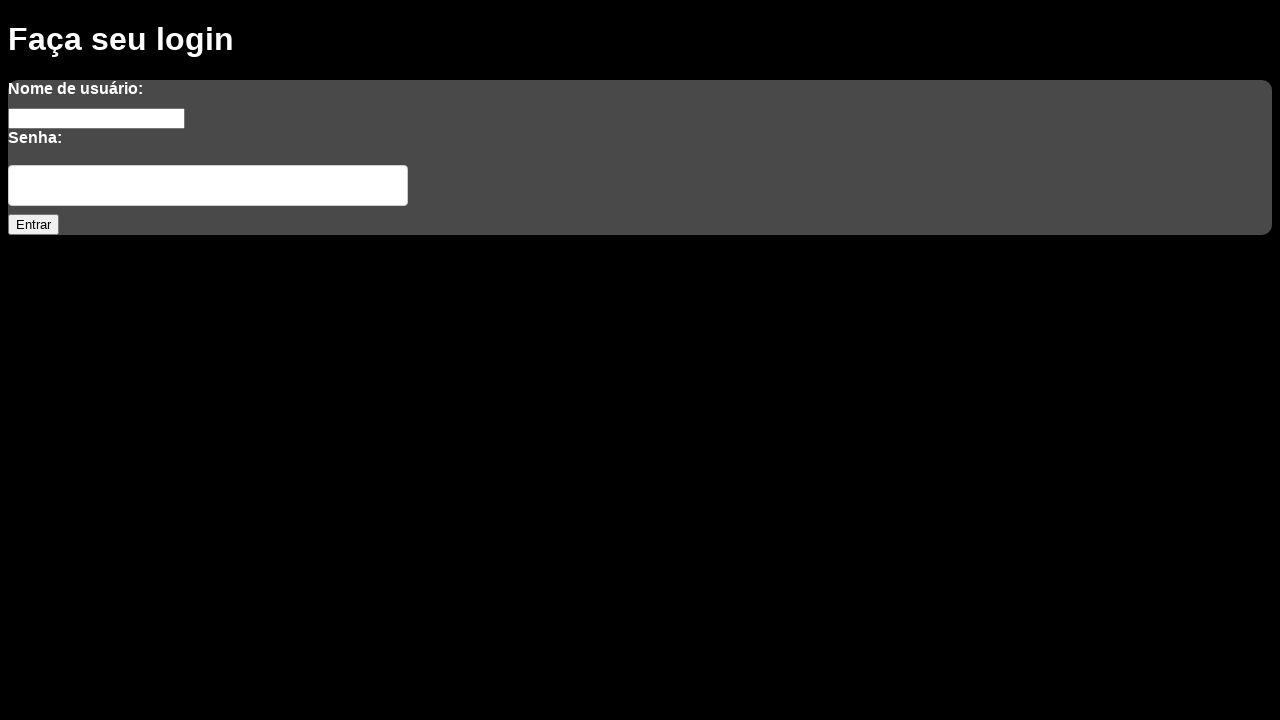

Filled username field with 'John' on #username
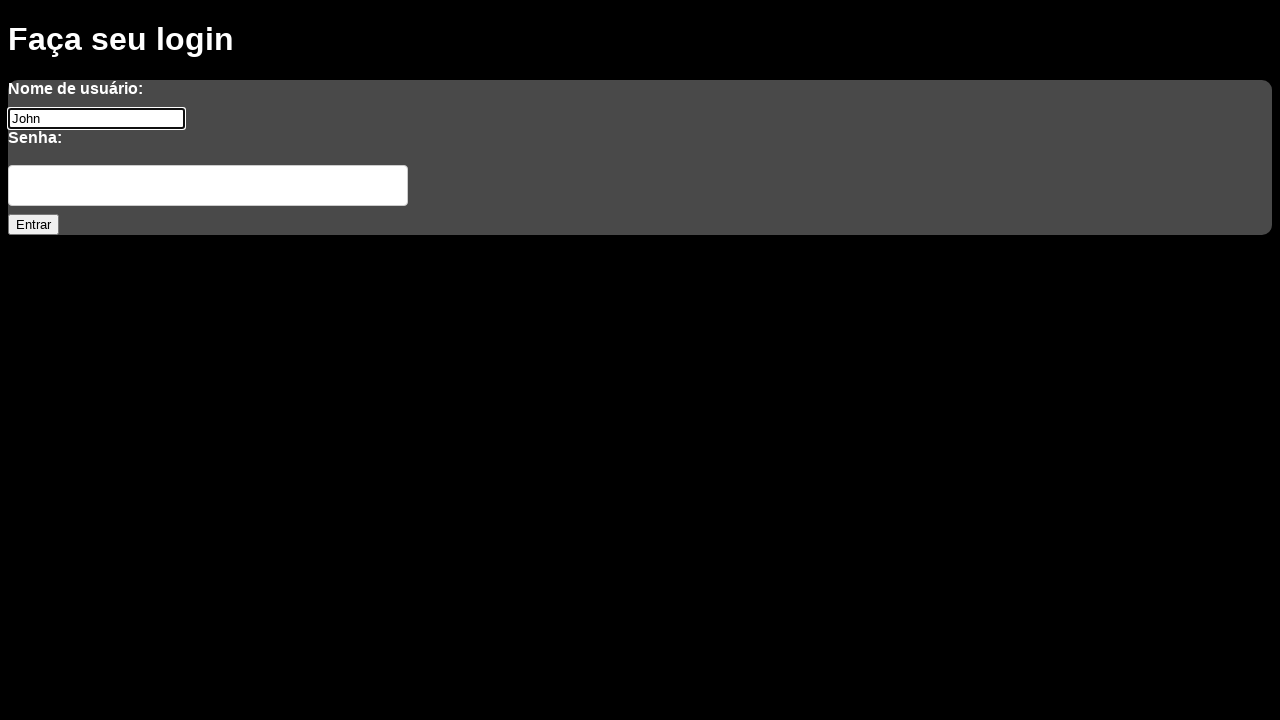

Filled password field with incorrect credentials on #password
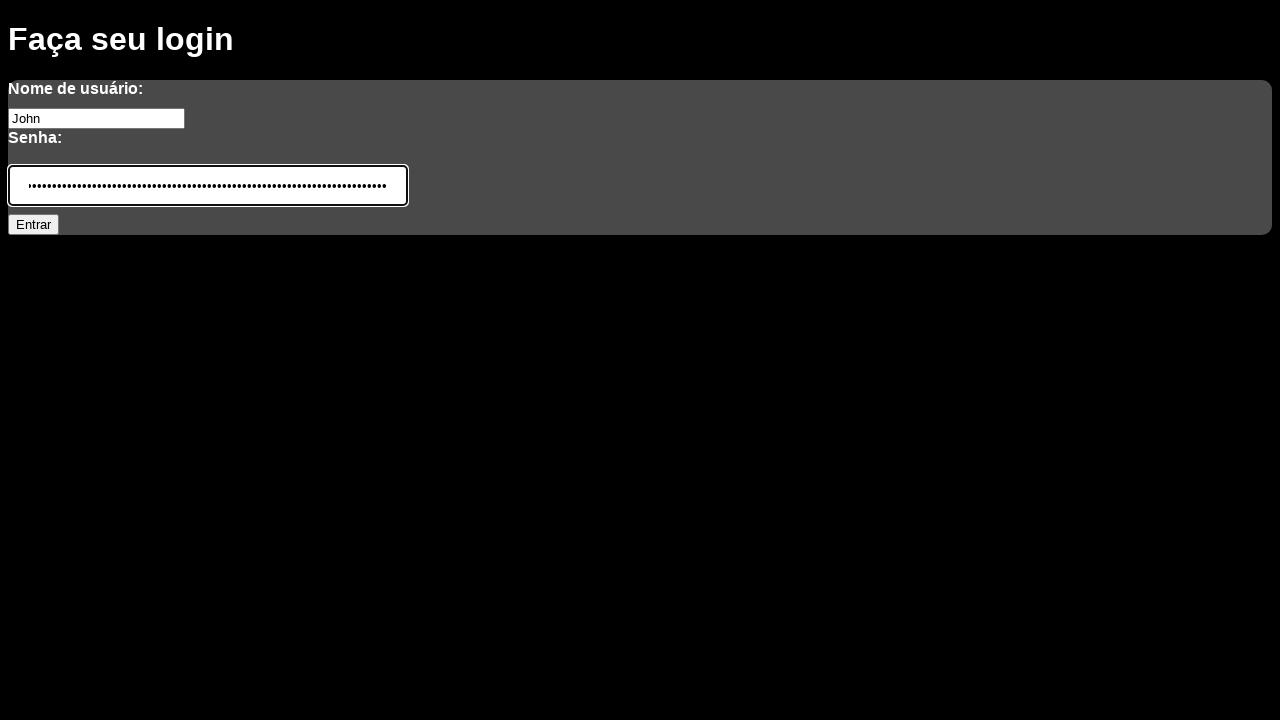

Clicked submit button to attempt login at (34, 224) on #submit
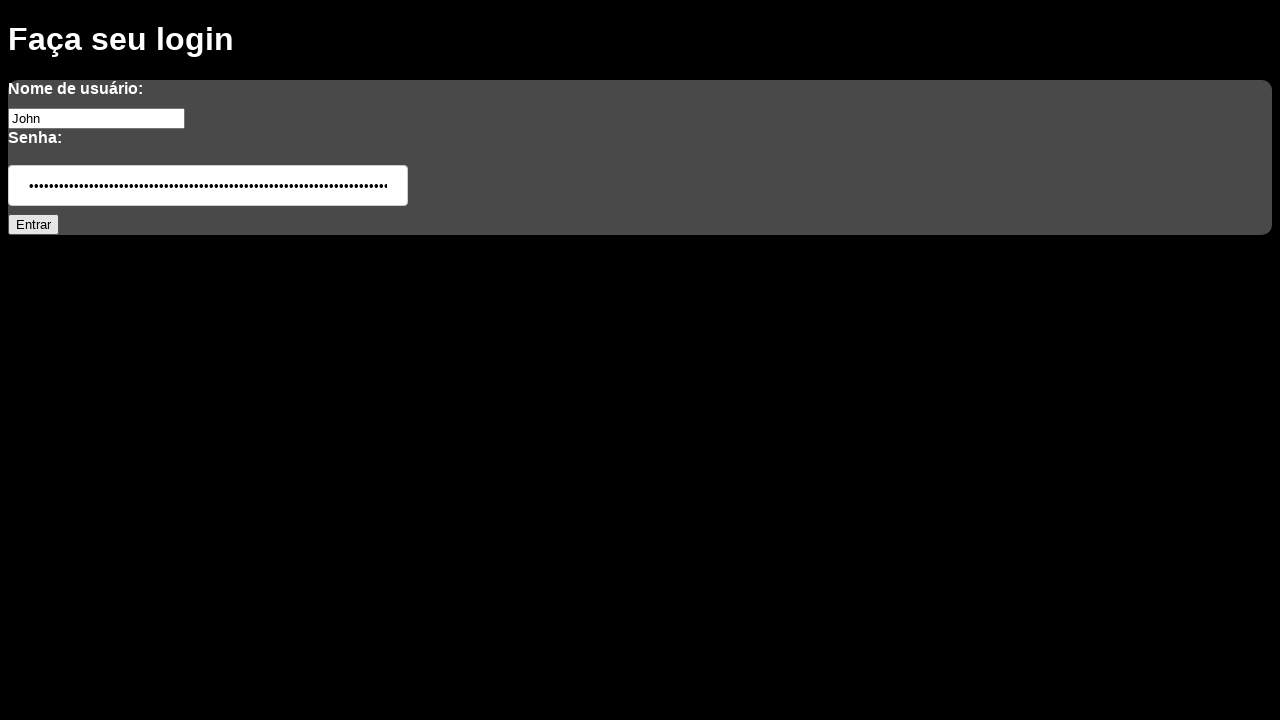

Waited 1 second for error message to appear
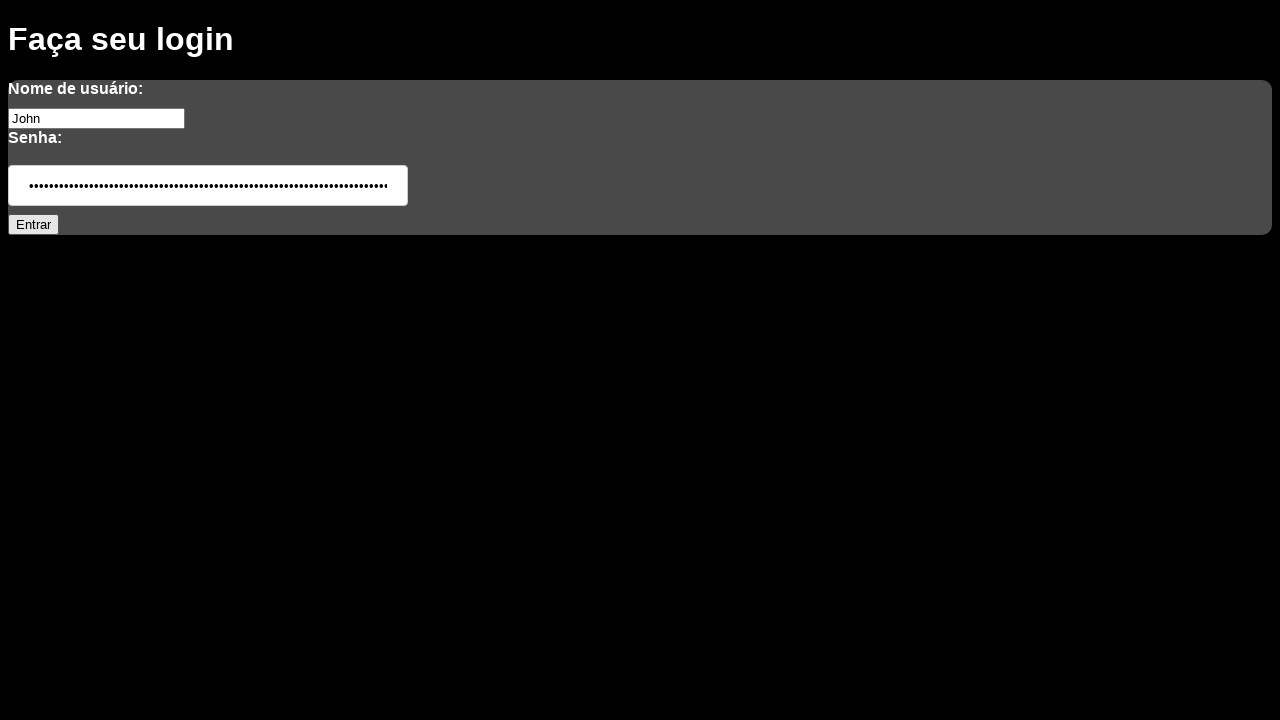

Verified error message 'Nome de usuário ou senha incorretos.' is displayed
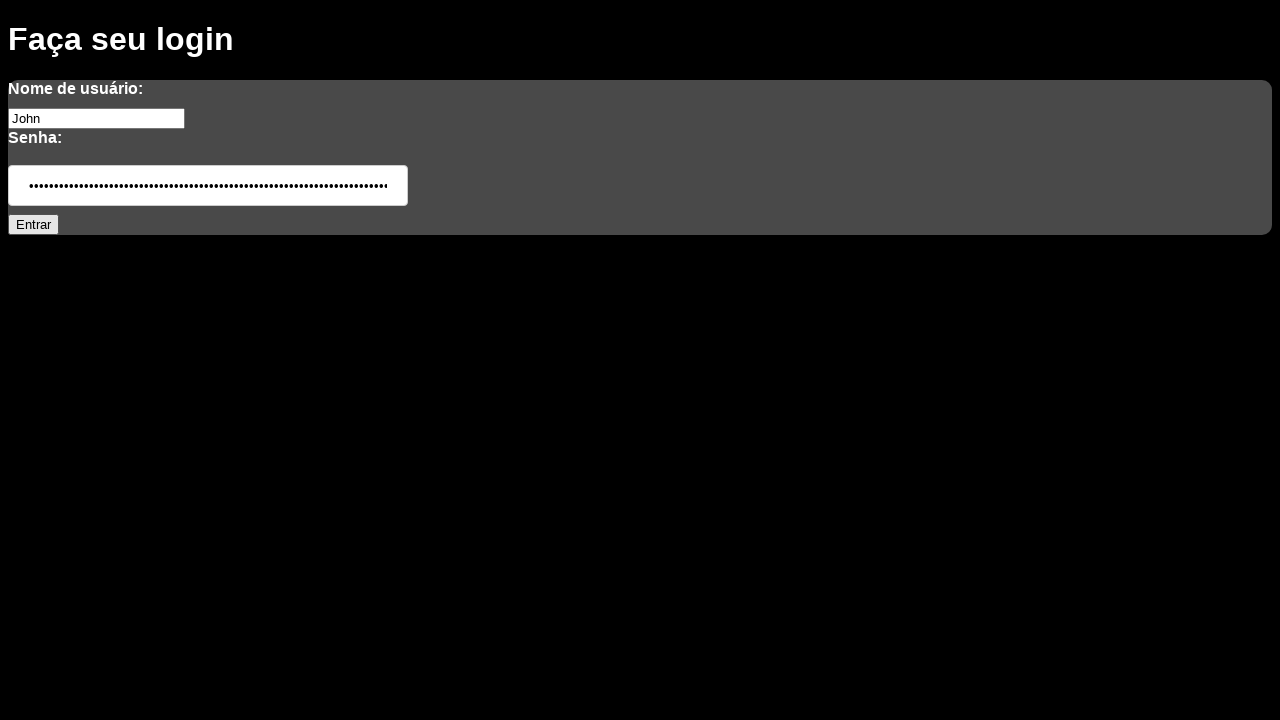

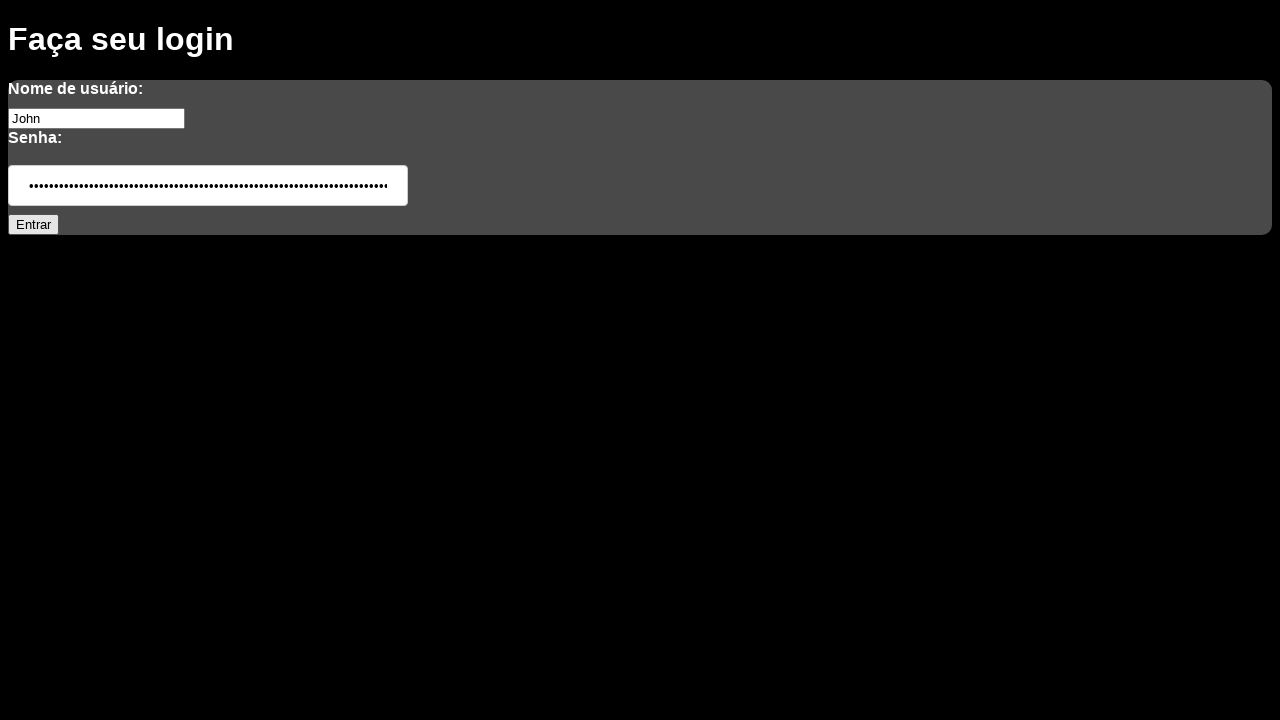